Navigates to the home page and clicks on the Students link to navigate to the students section

Starting URL: https://gravitymvctestapplication.azurewebsites.net/

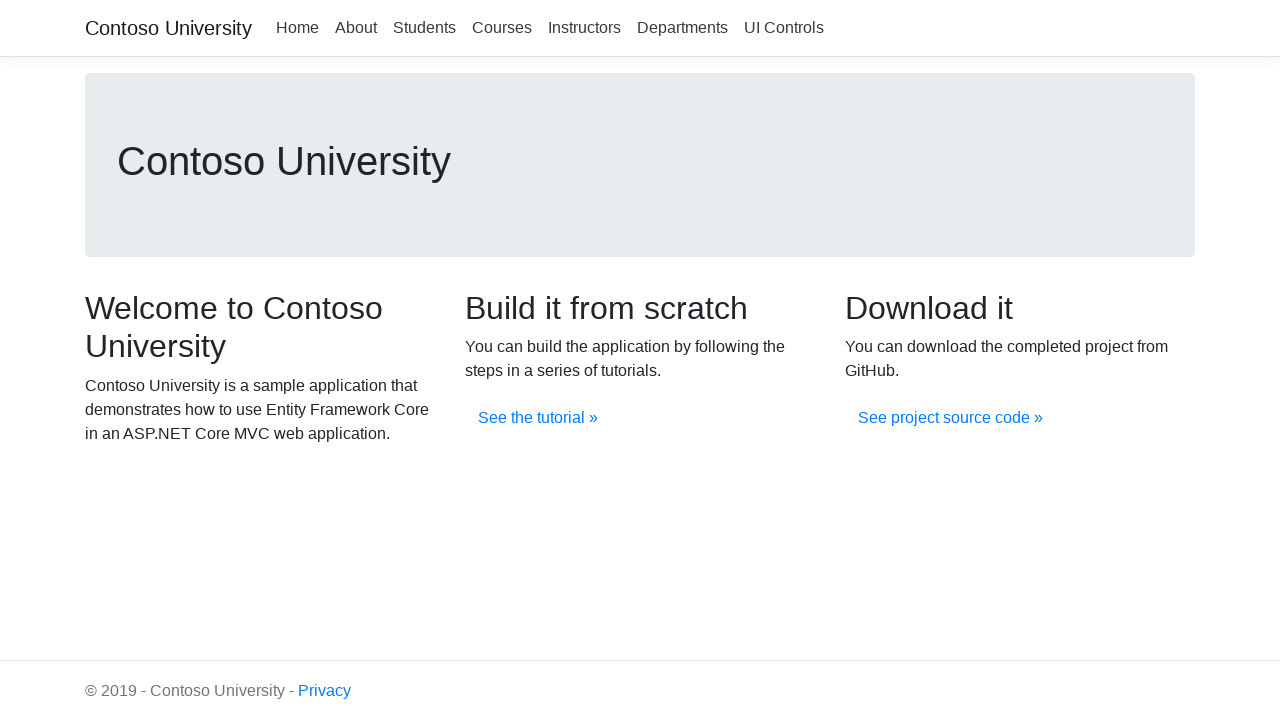

Navigated to home page
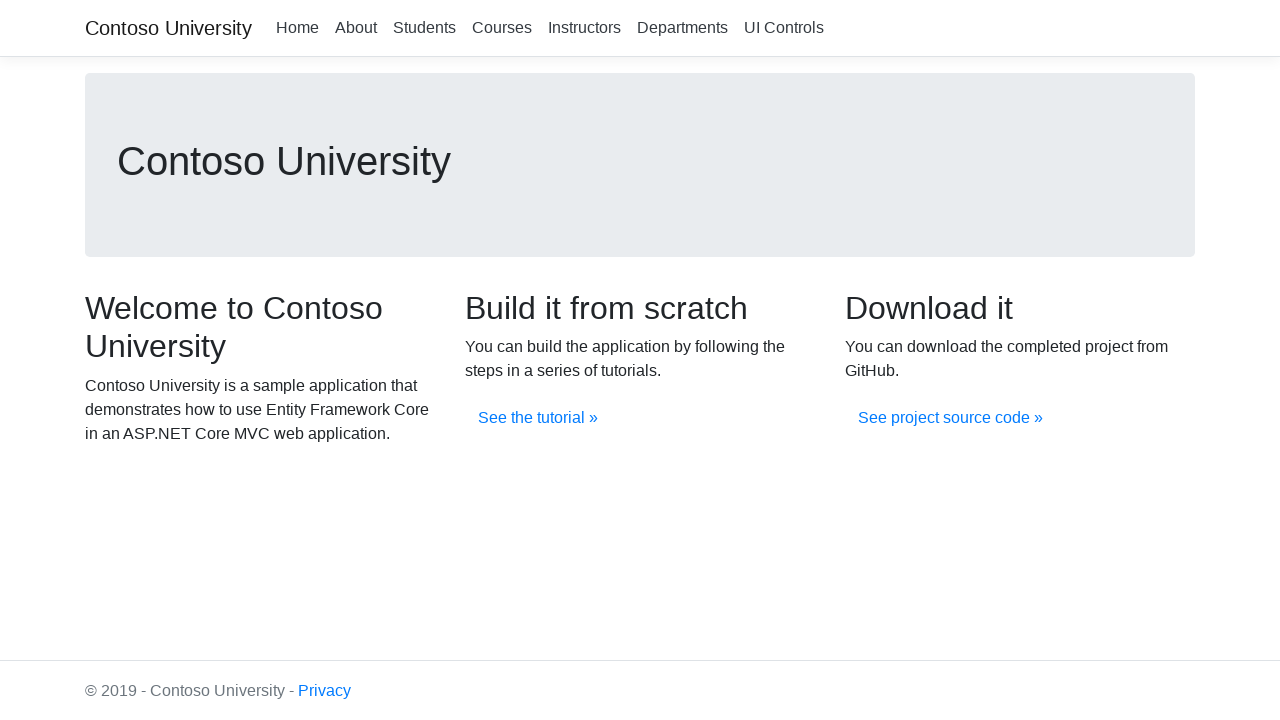

Clicked on Students link at (424, 28) on xpath=//a[.='Students']
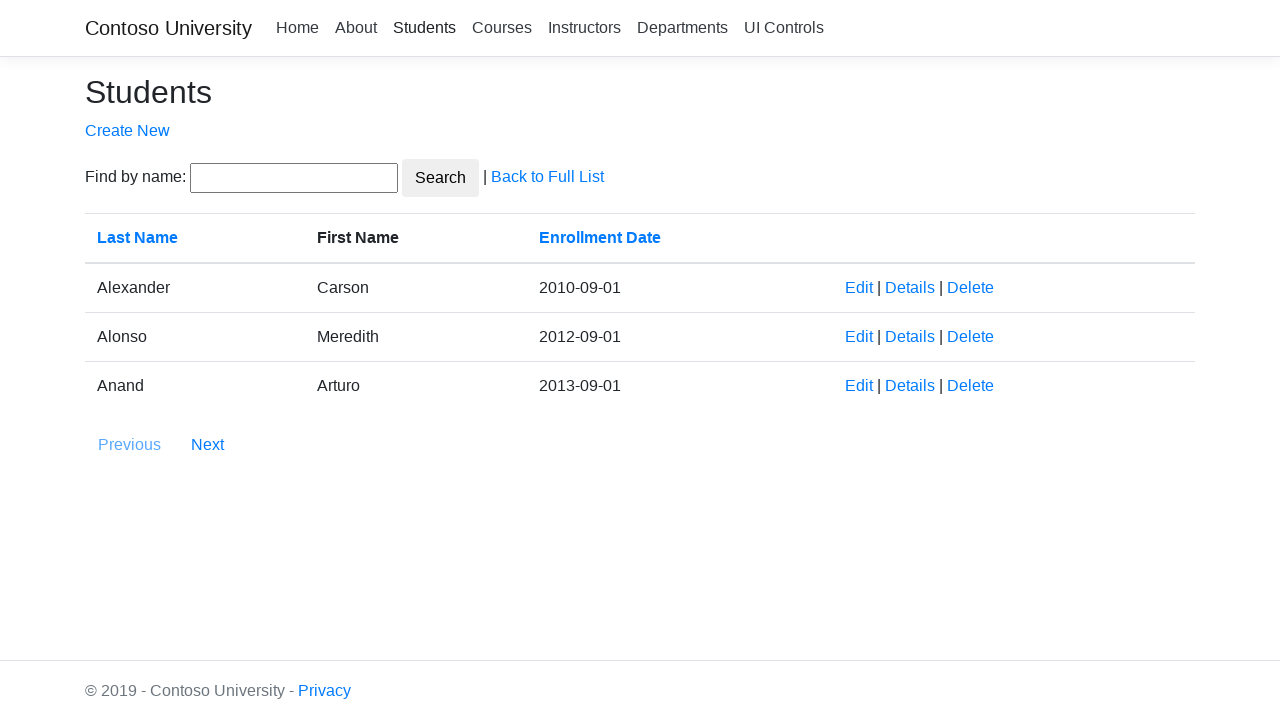

Navigation to Students section completed
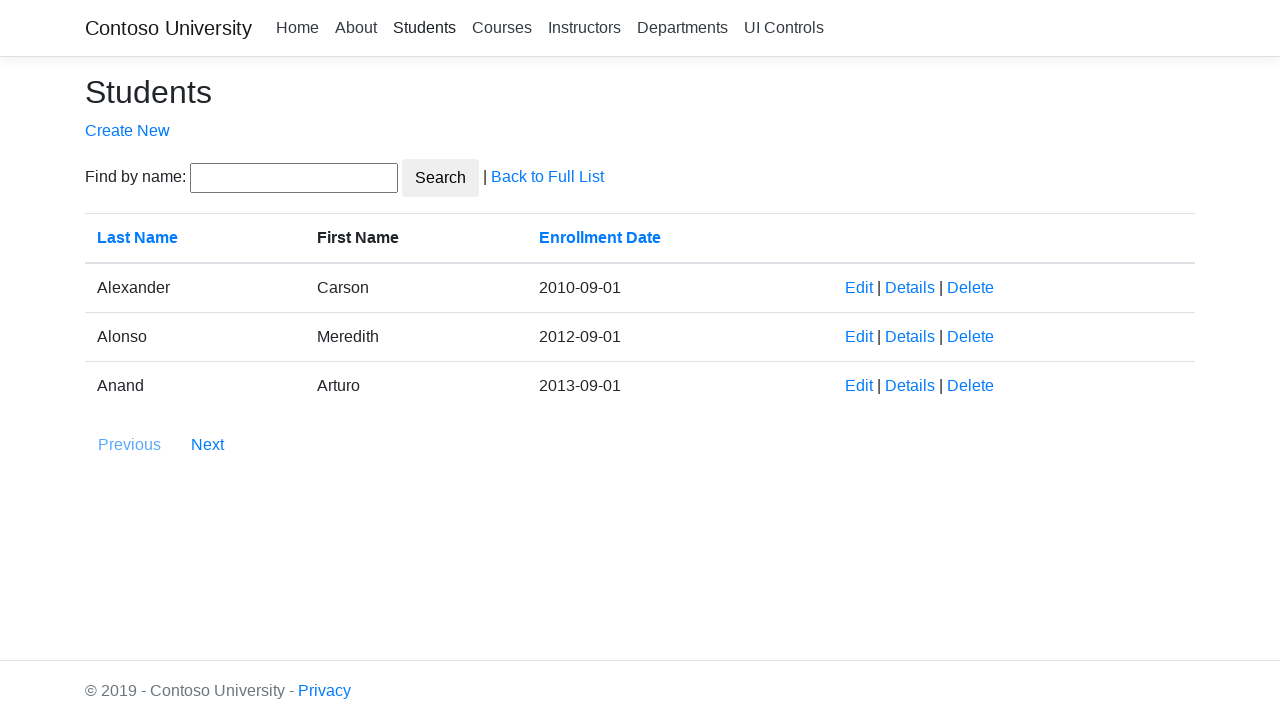

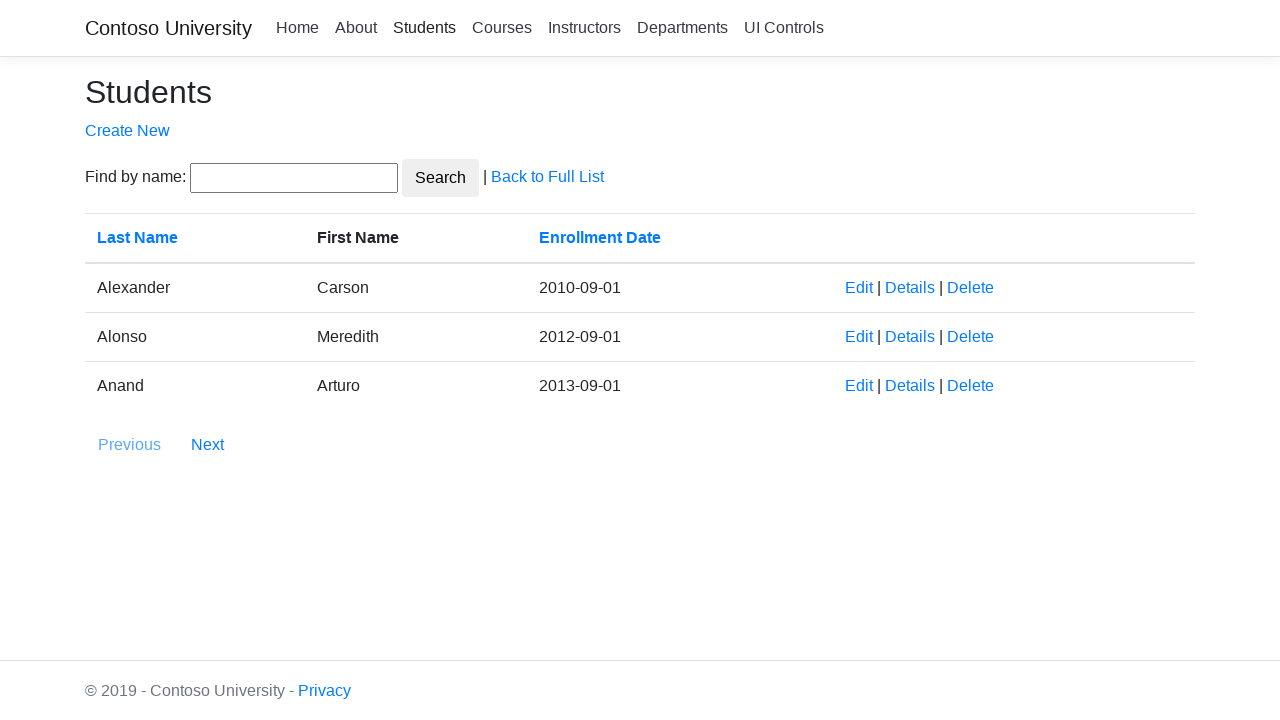